Navigates to the FileHippo website and verifies the page loads successfully

Starting URL: http://www.filehippo.com

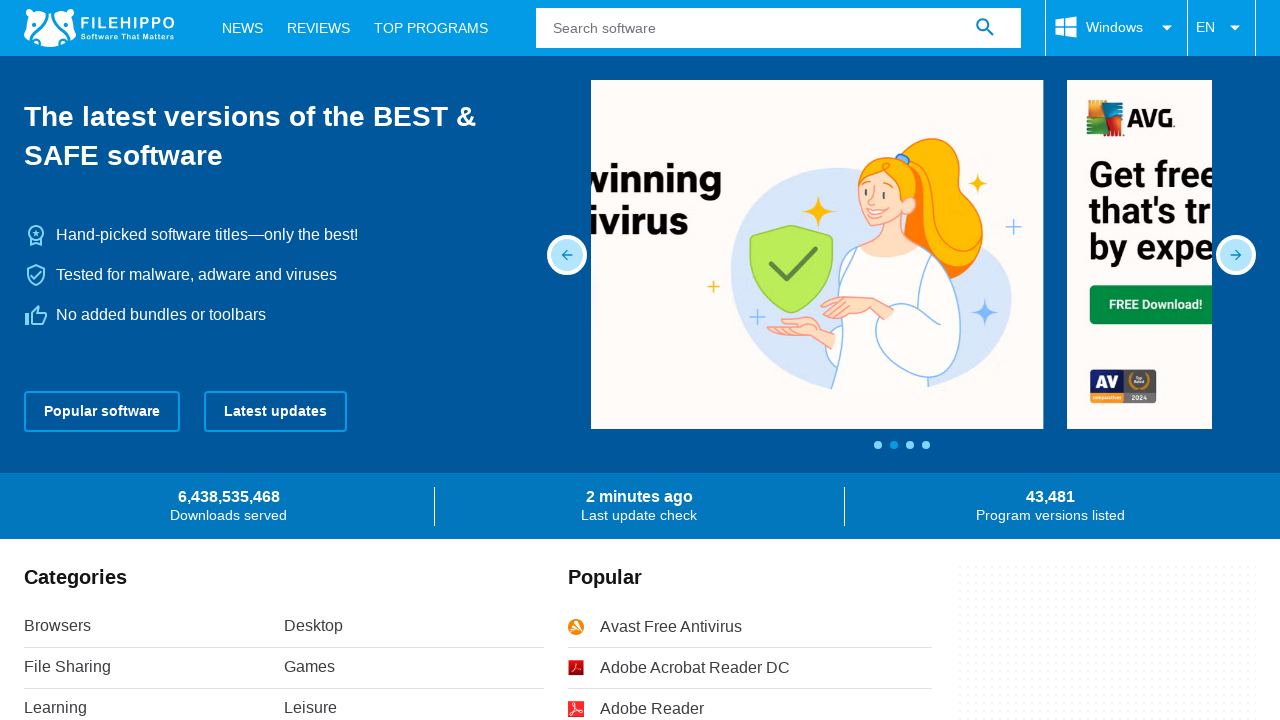

FileHippo page DOM content loaded
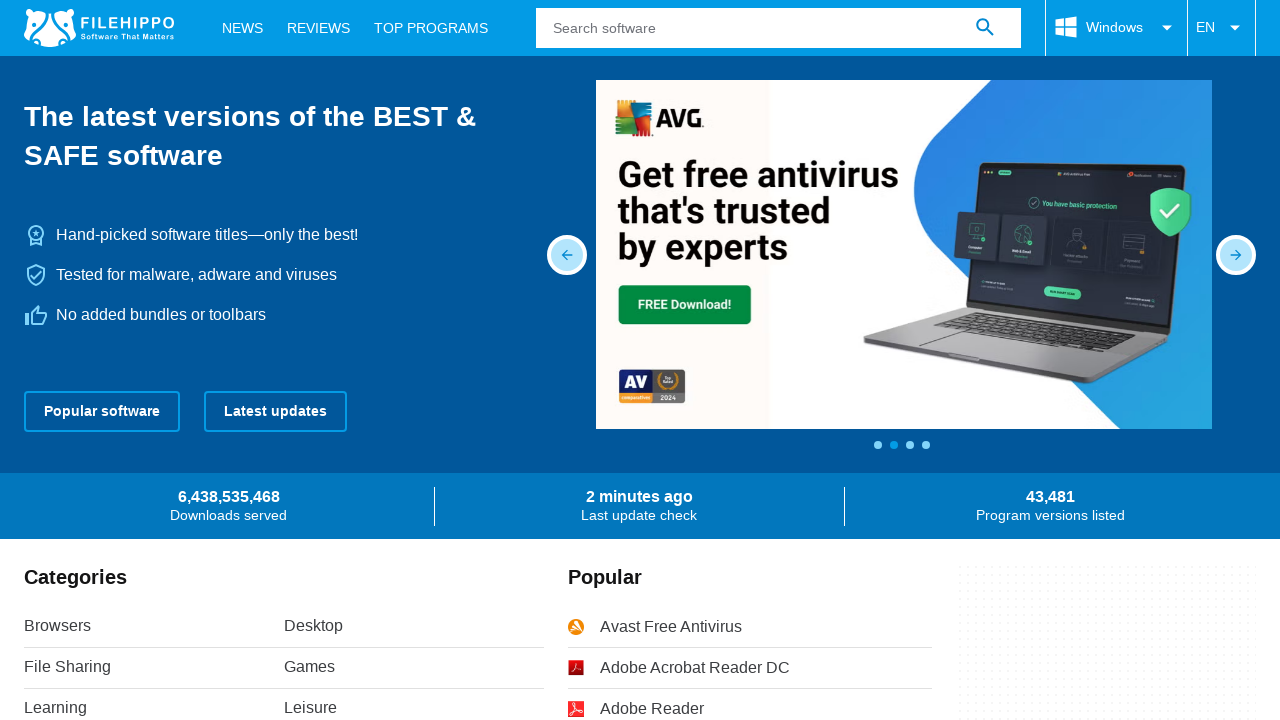

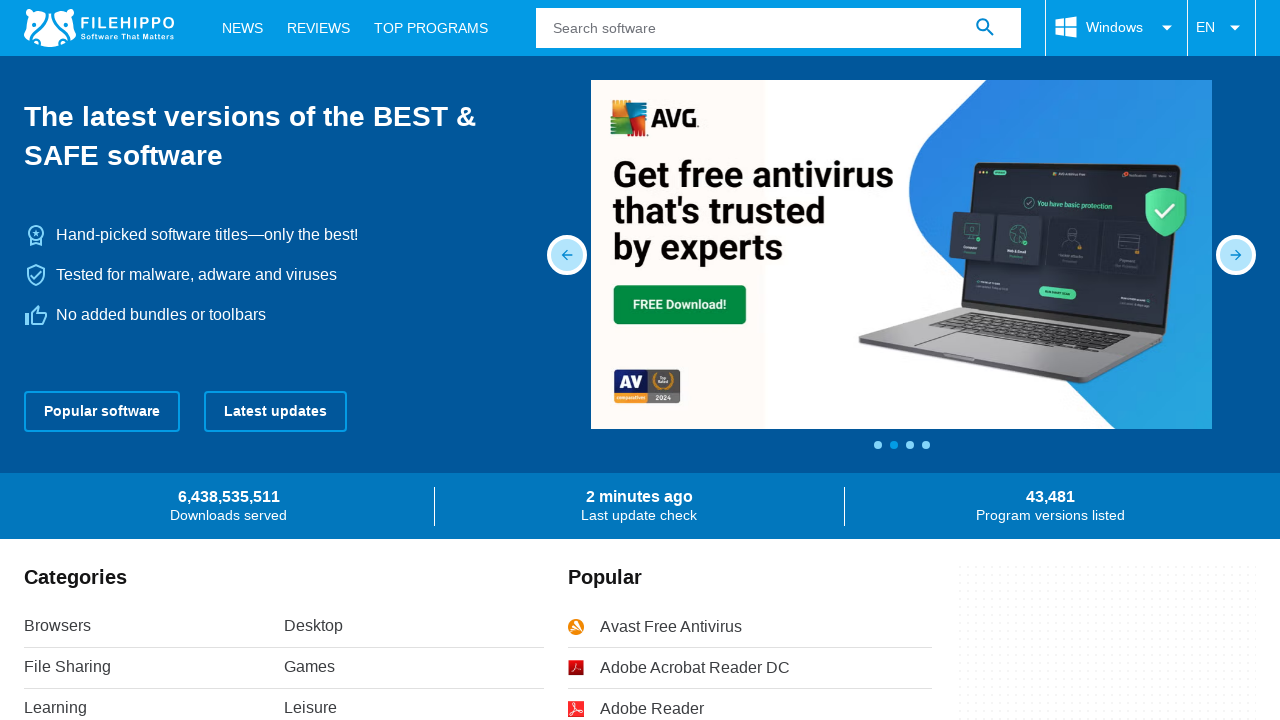